Tests registration form functionality by filling required fields (first name, last name, email) and verifying the success message "Congratulations! You have successfully registered!" appears after submission.

Starting URL: http://suninjuly.github.io/registration1.html

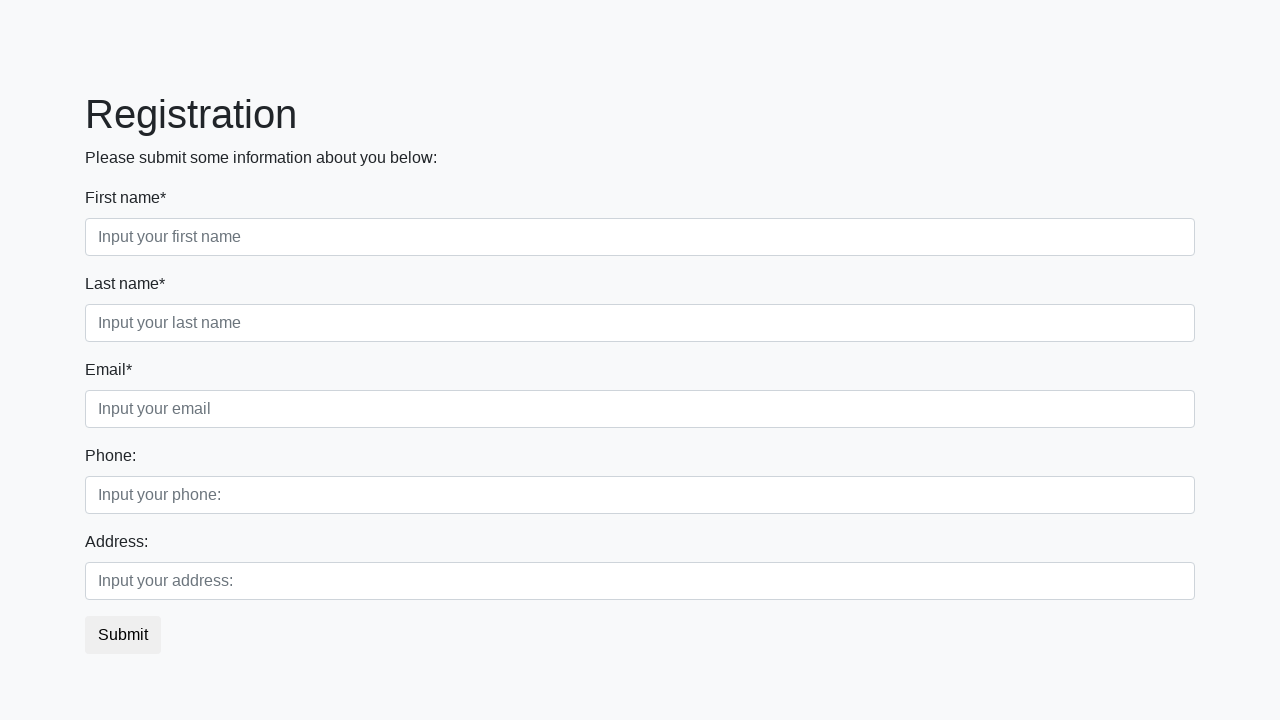

Filled first name field with 'Mikhail' on input.first[required]
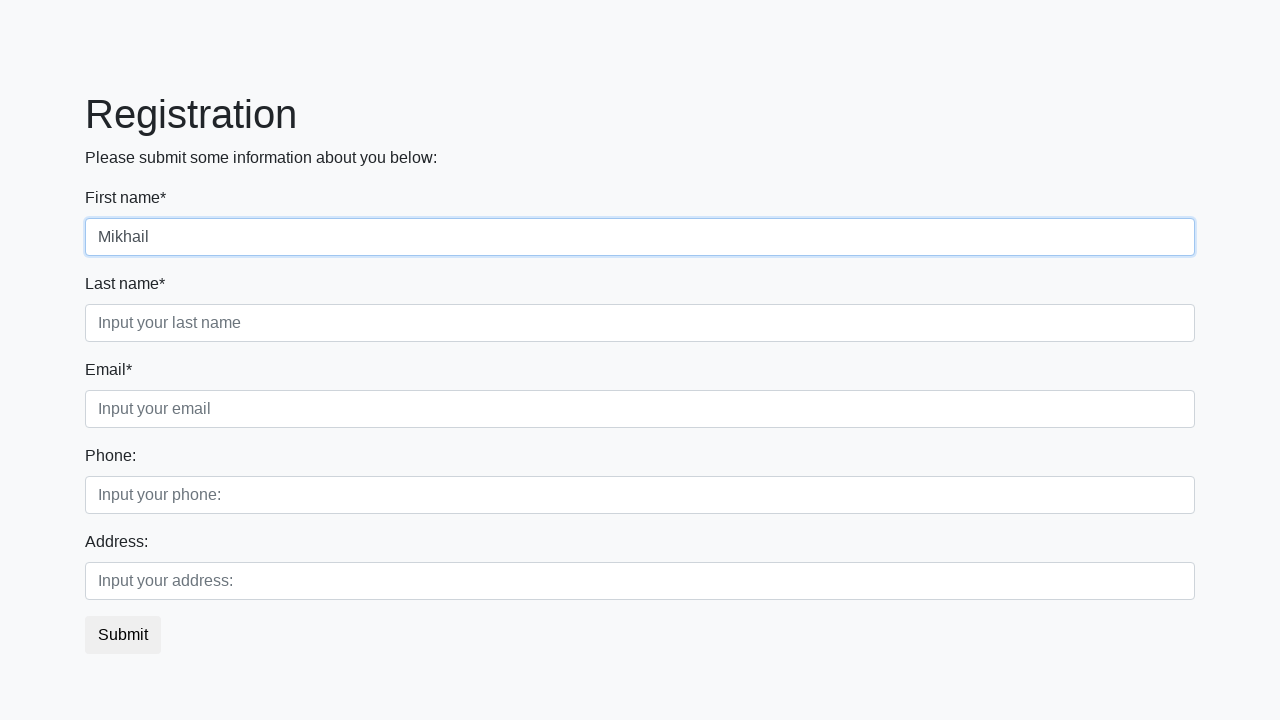

Filled last name field with 'Volkov' on input.second[required]
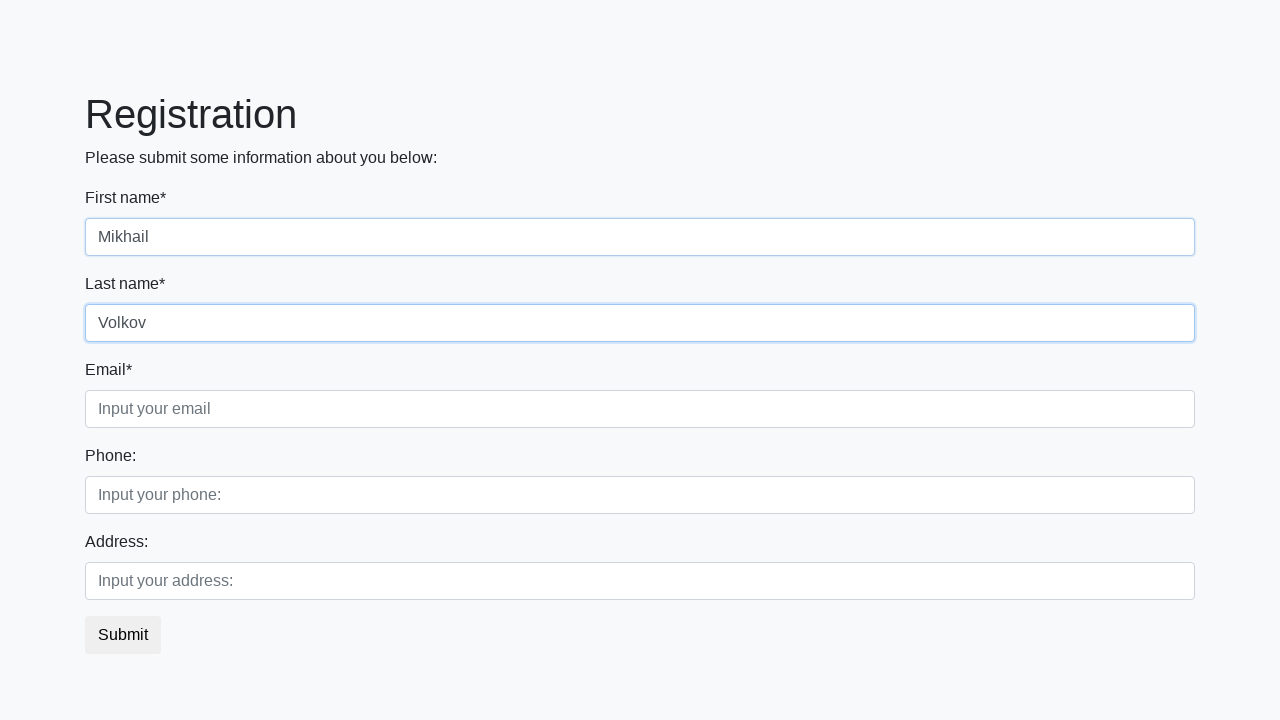

Filled email field with 'mikhail.volkov@example.com' on input.third[required]
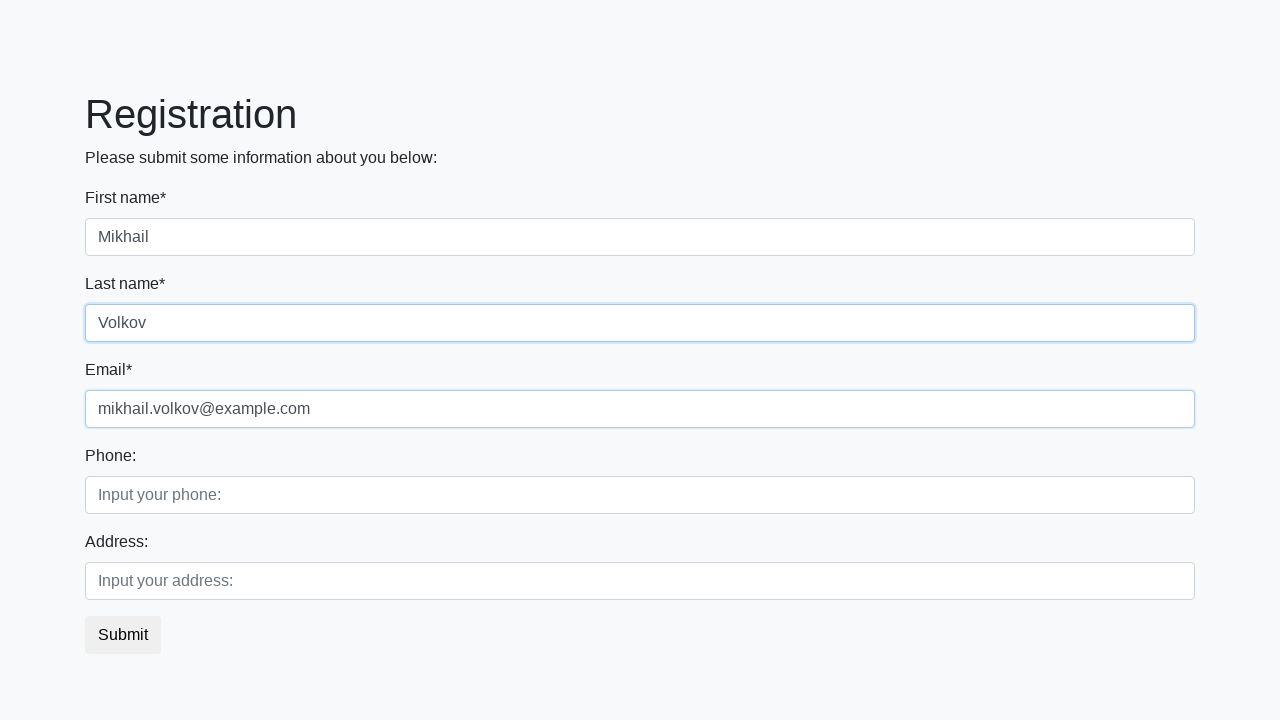

Clicked submit button at (123, 635) on button.btn
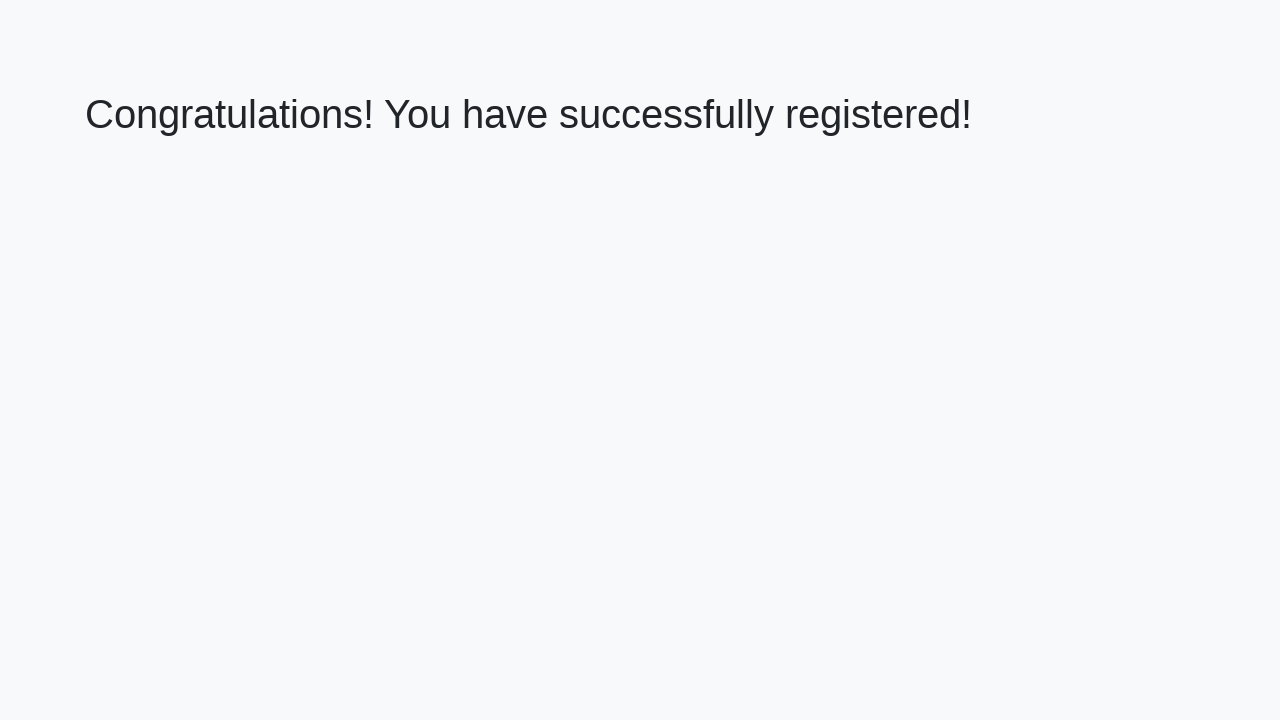

Success message element loaded
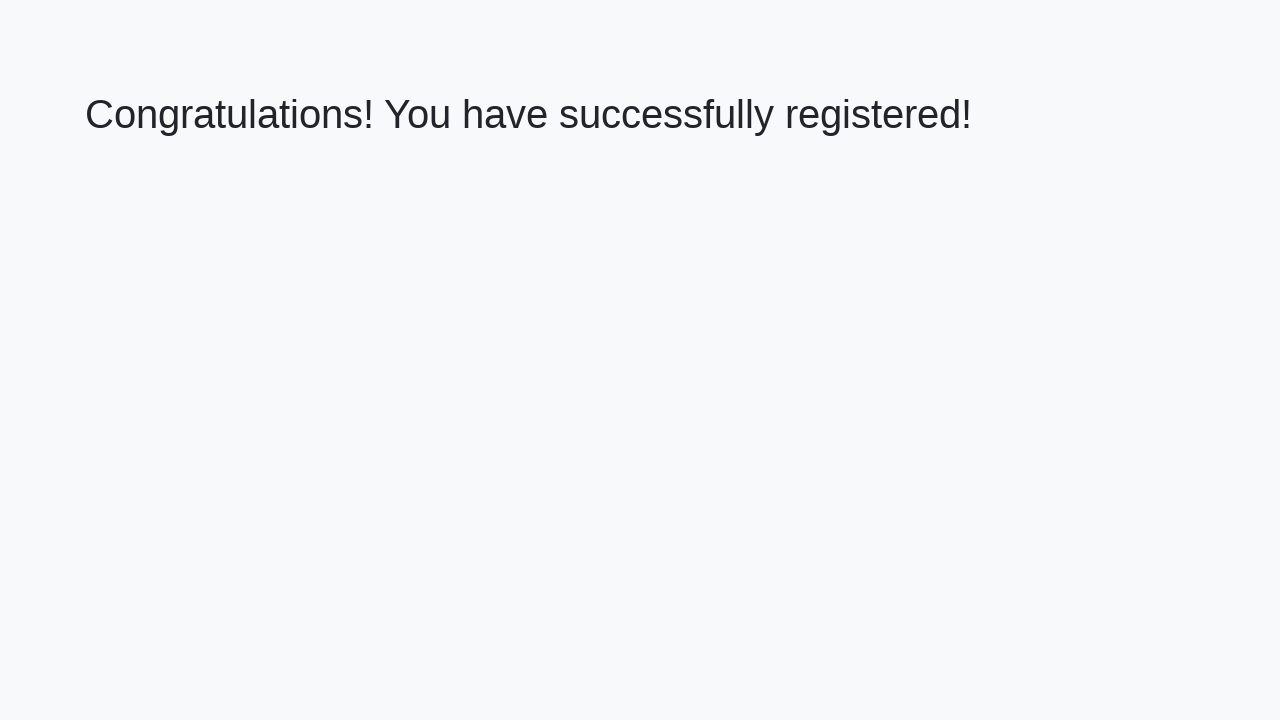

Verified success message: 'Congratulations! You have successfully registered!'
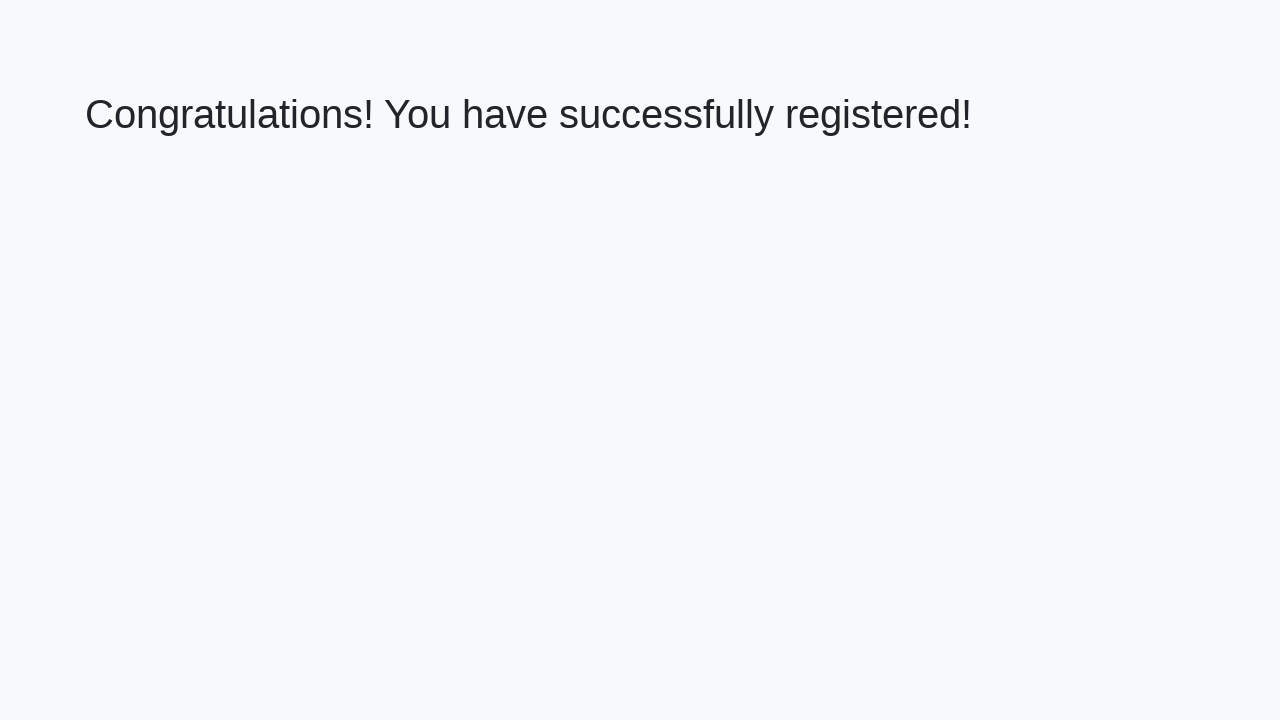

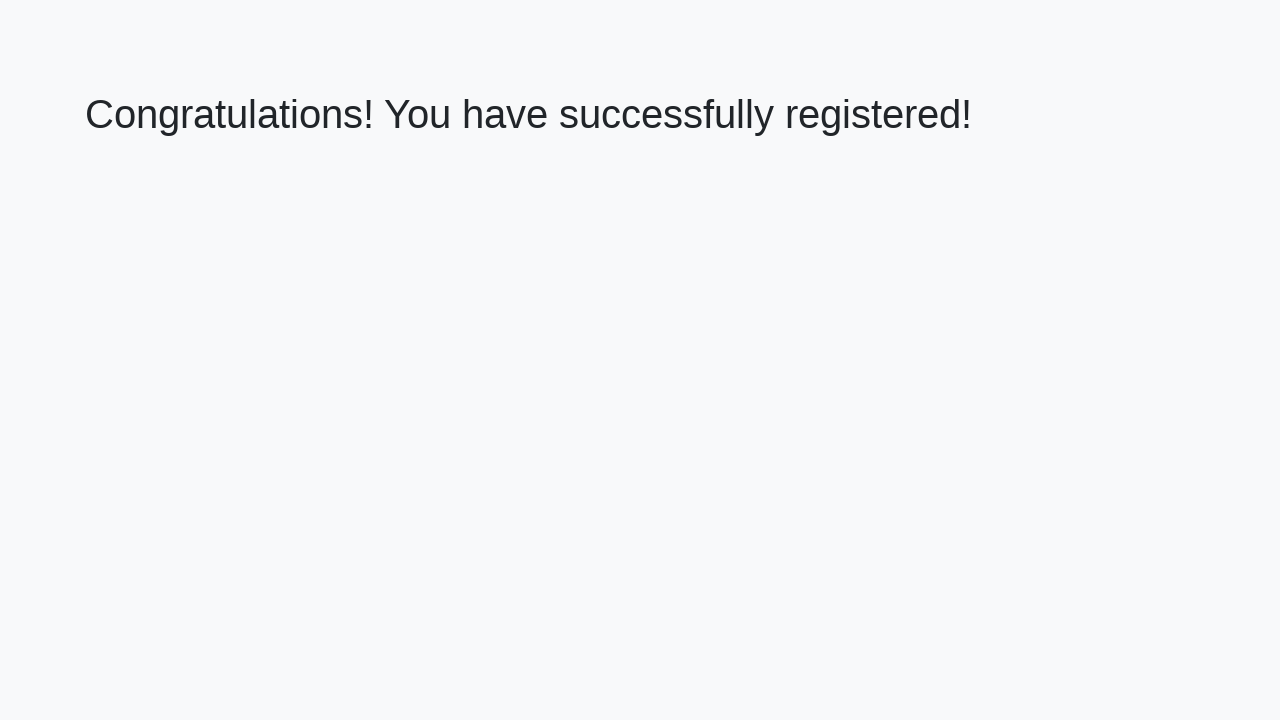